Tests that entering an empty string while editing removes the todo item

Starting URL: https://demo.playwright.dev/todomvc

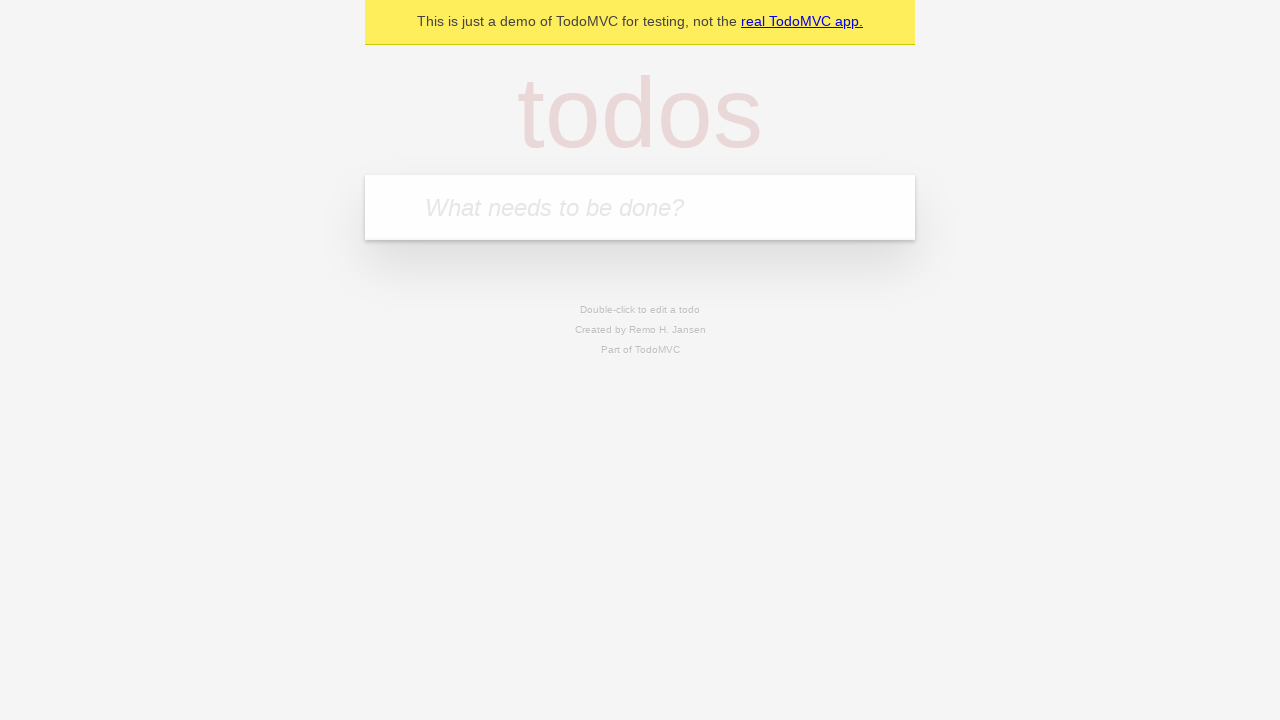

Filled new todo field with 'Book doctor appointment' on .new-todo
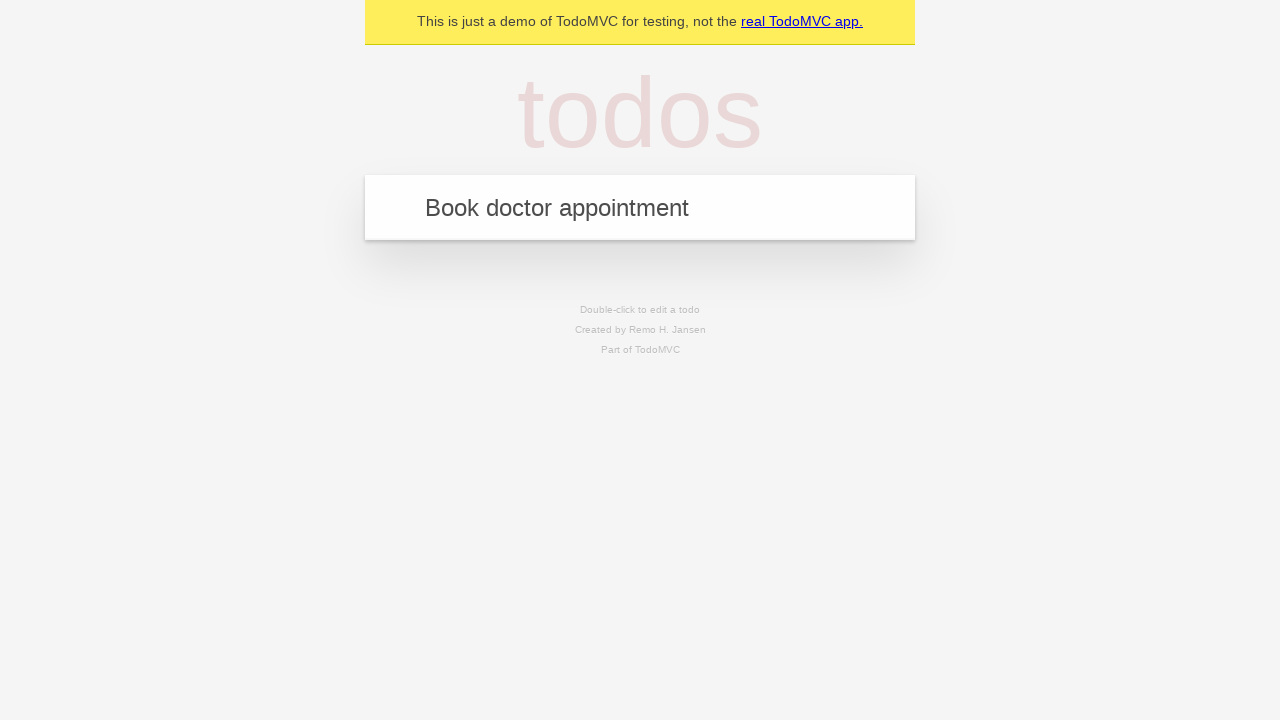

Pressed Enter to create first todo item on .new-todo
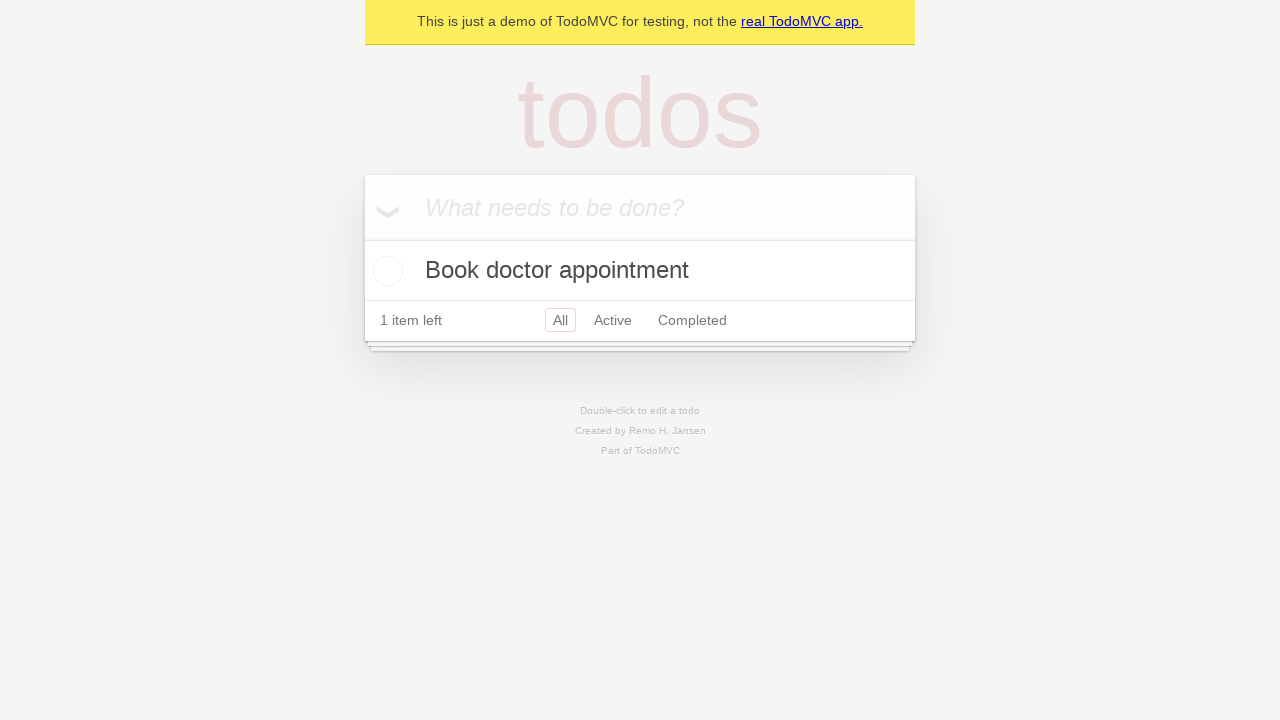

Filled new todo field with 'Buy birthday gift for Mom' on .new-todo
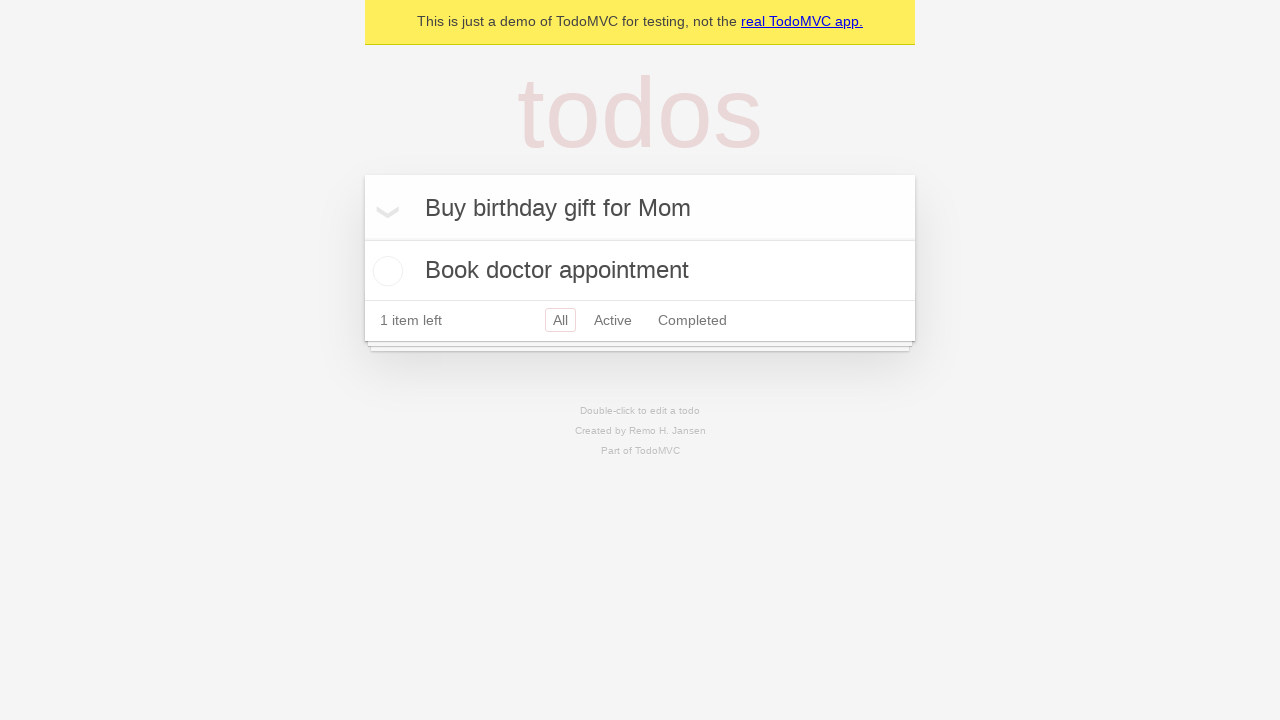

Pressed Enter to create second todo item on .new-todo
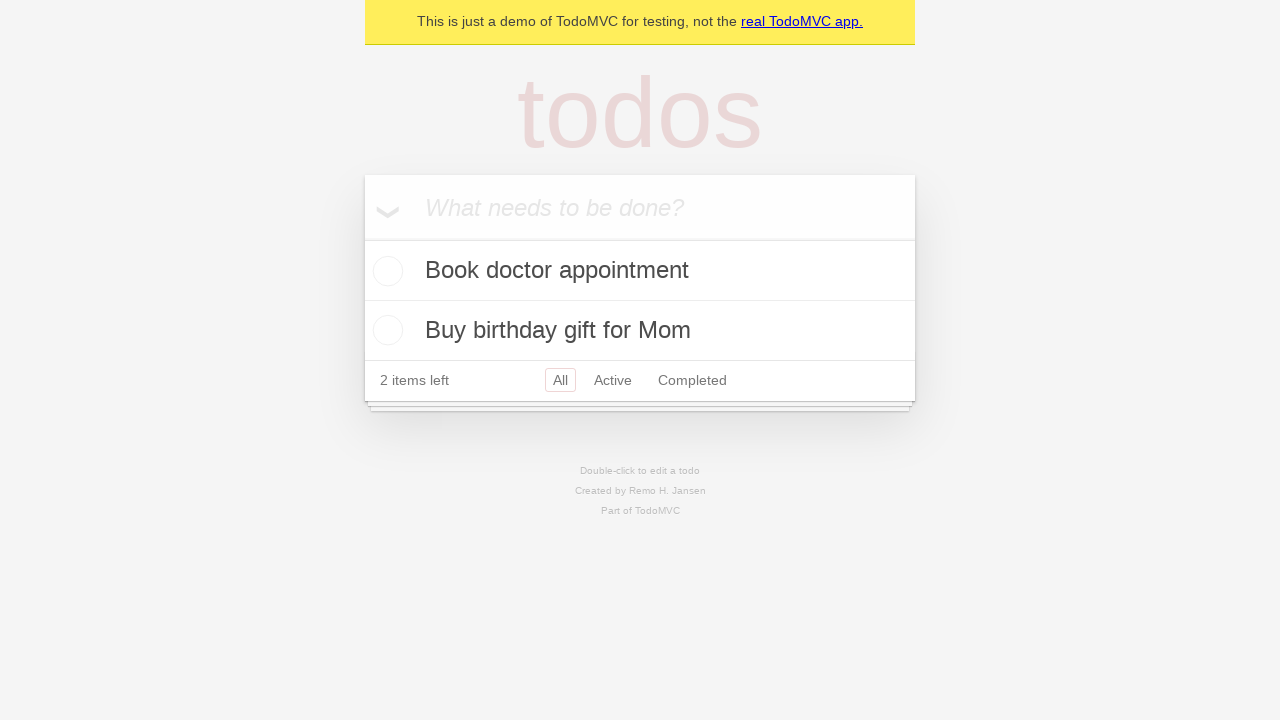

Filled new todo field with 'Find place for vacation' on .new-todo
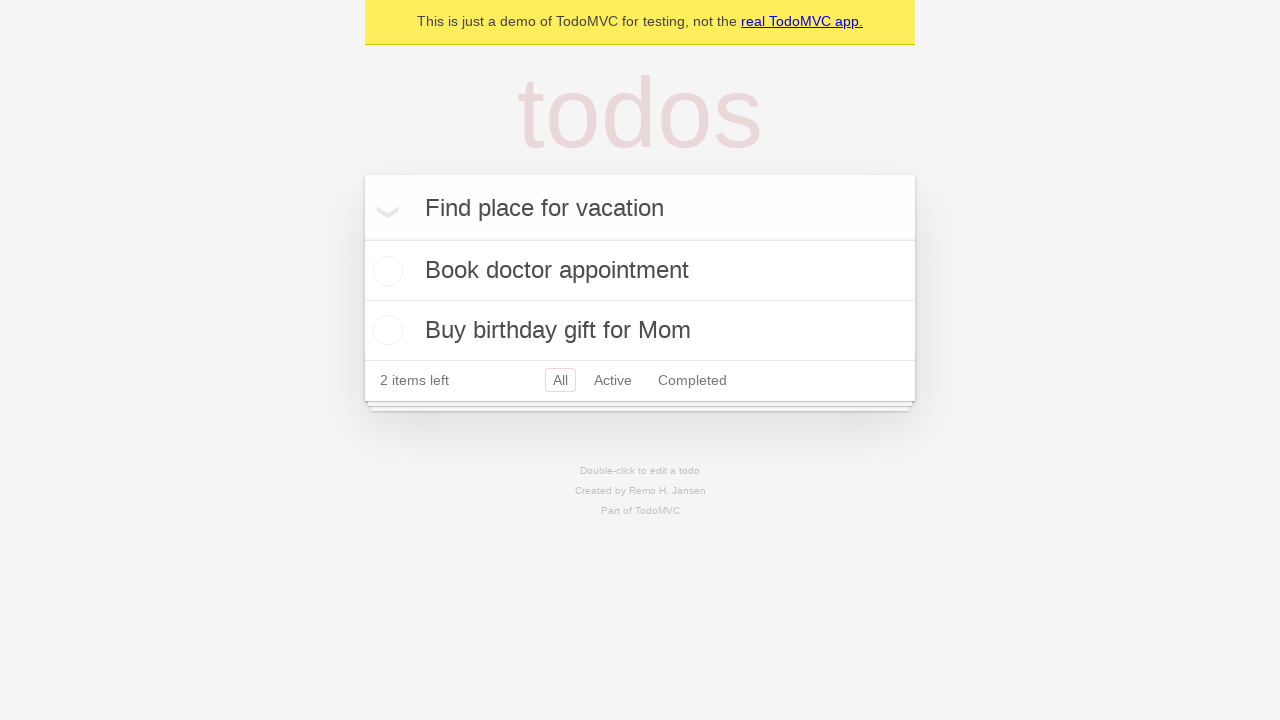

Pressed Enter to create third todo item on .new-todo
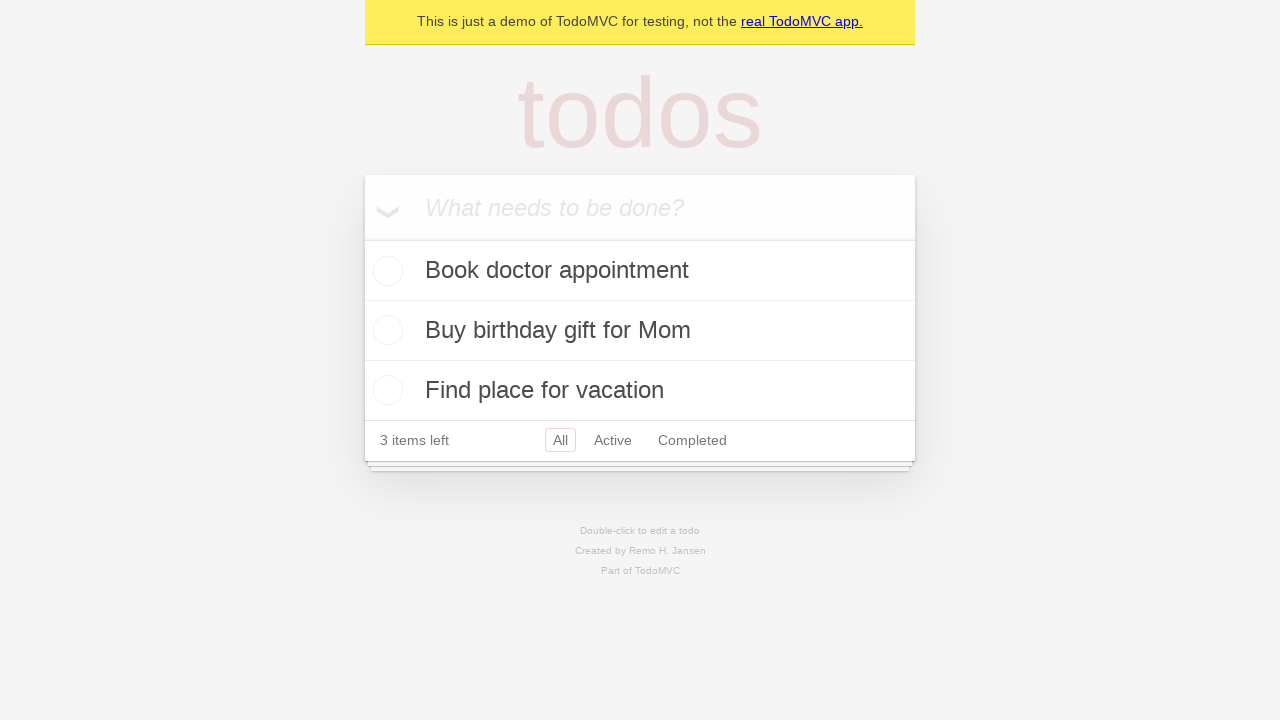

Double-clicked on second todo item to enter edit mode at (640, 331) on .todo-list li >> nth=1
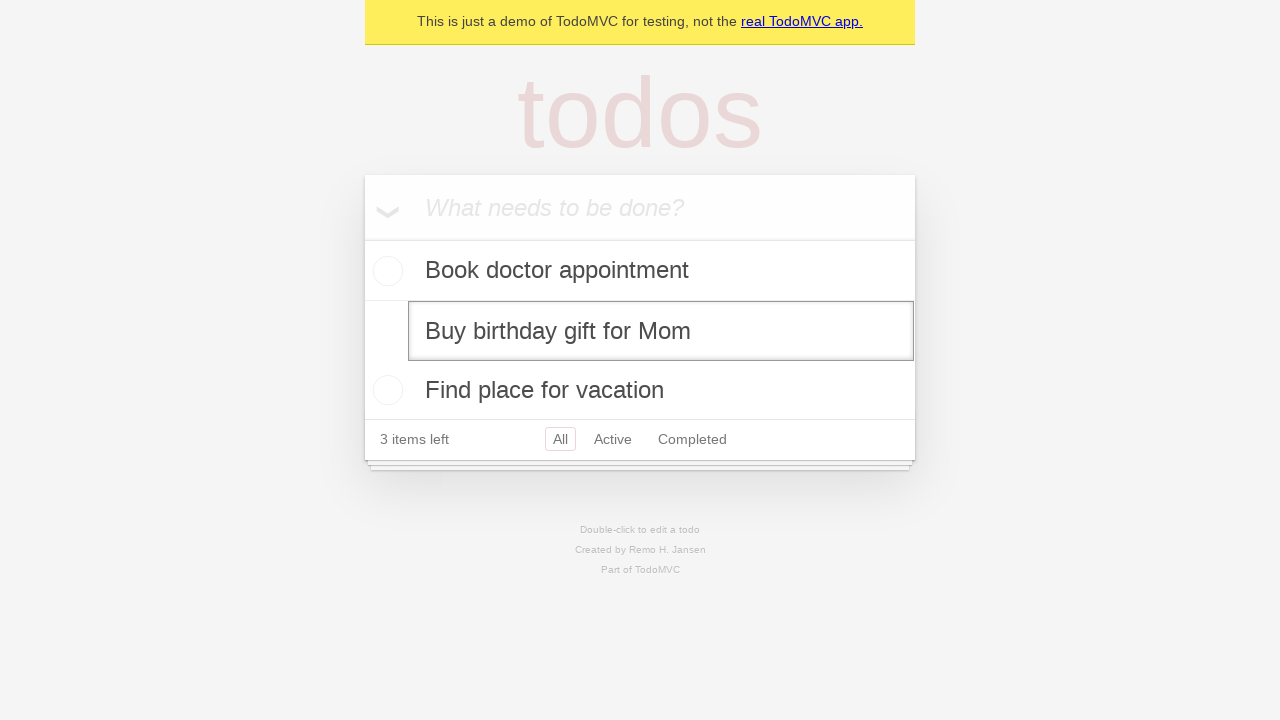

Cleared text in edit field of second todo item on .todo-list li >> nth=1 >> .edit
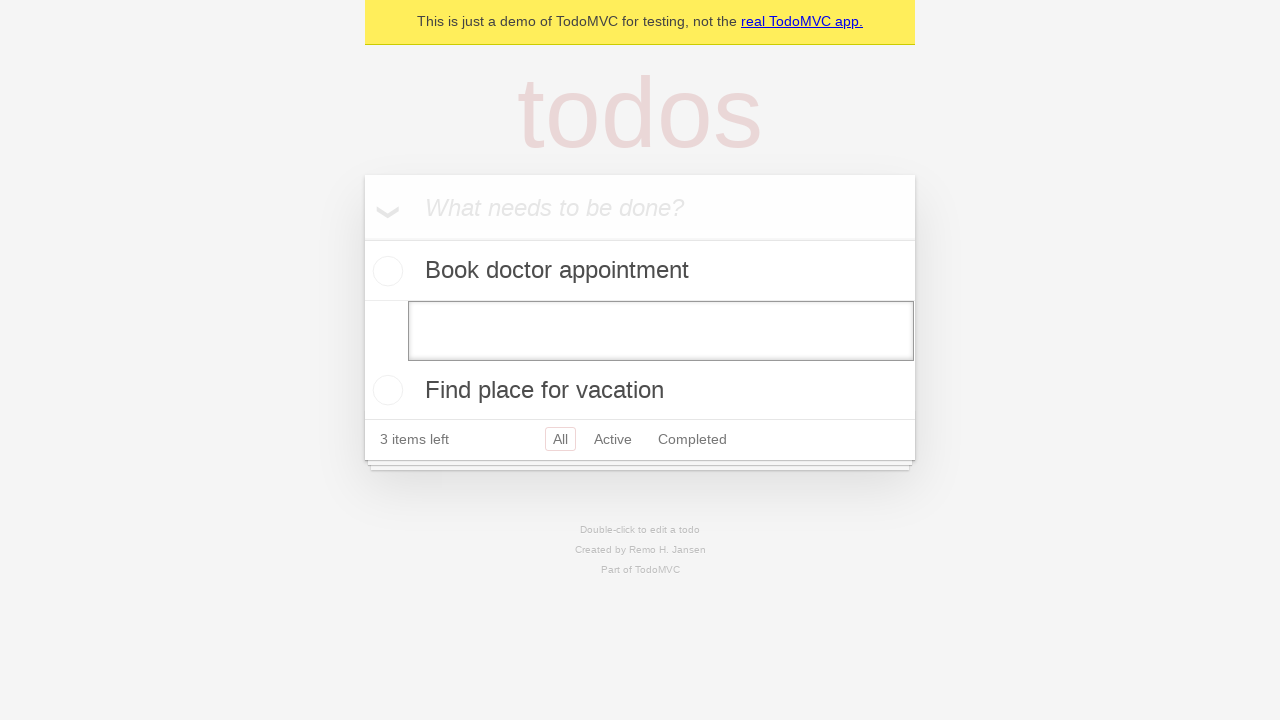

Pressed Enter to confirm empty text, removing the todo item on .todo-list li >> nth=1 >> .edit
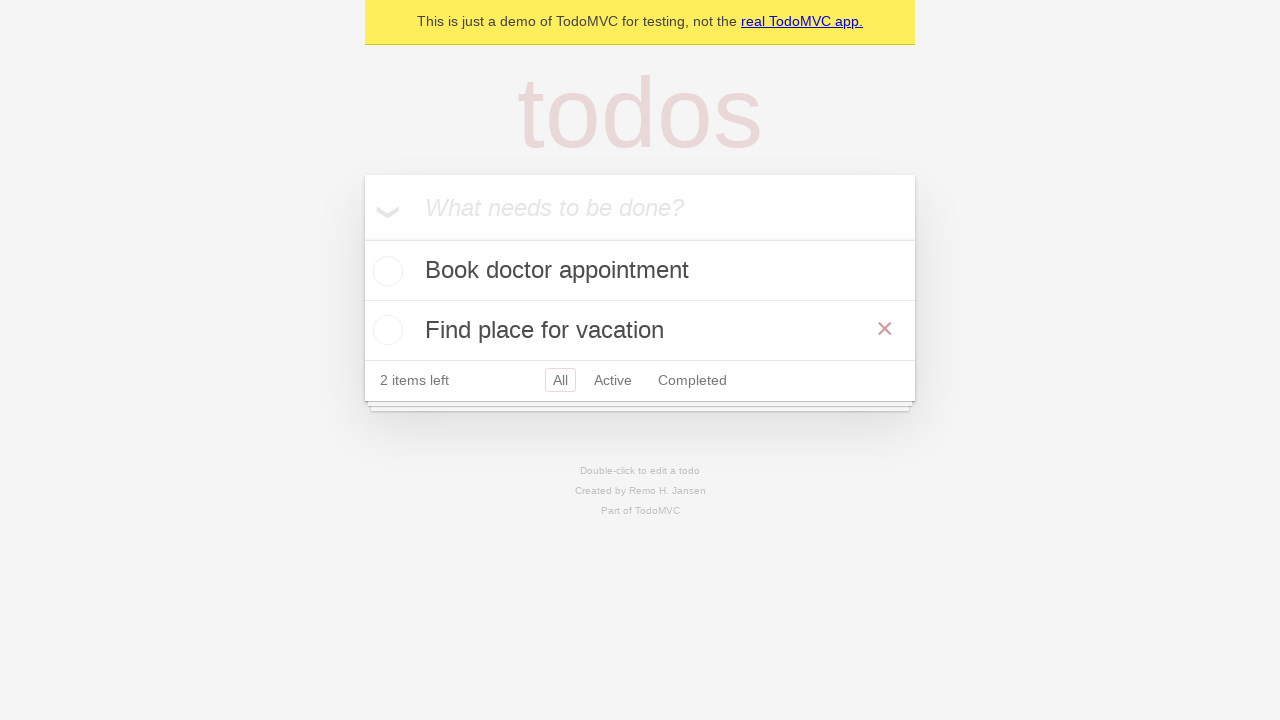

Verified that only 2 todo items remain after deletion
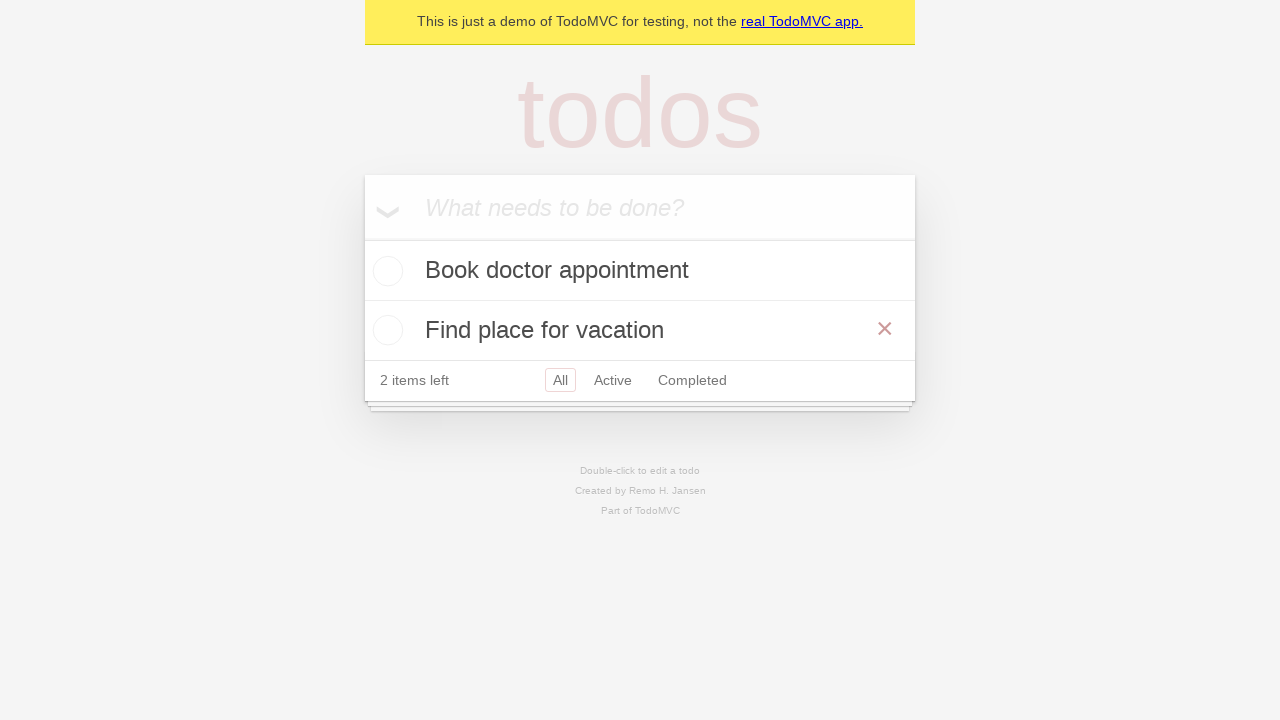

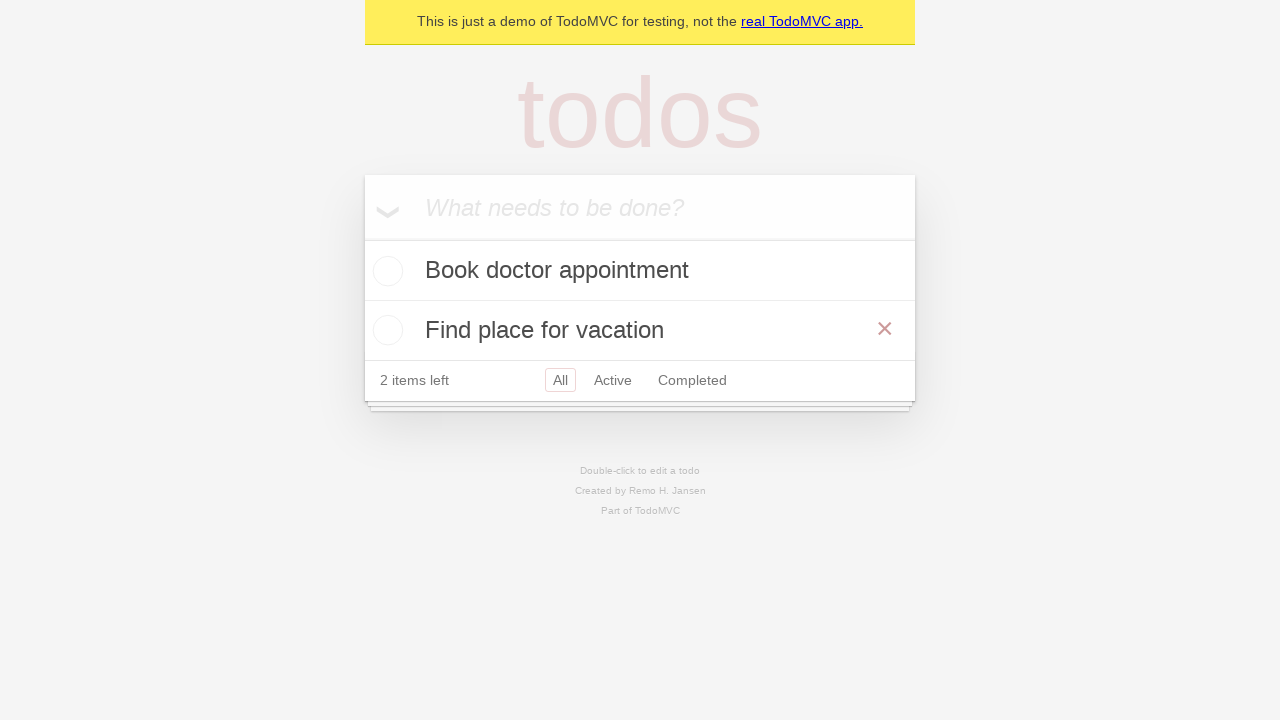